Tests the passenger selection dropdown on SpiceJet flight booking page by clicking to open the passenger selector, incrementing the adult count 4 times using a loop, then closing and verifying the count shows "5 Adults".

Starting URL: https://www.spicejet.com/

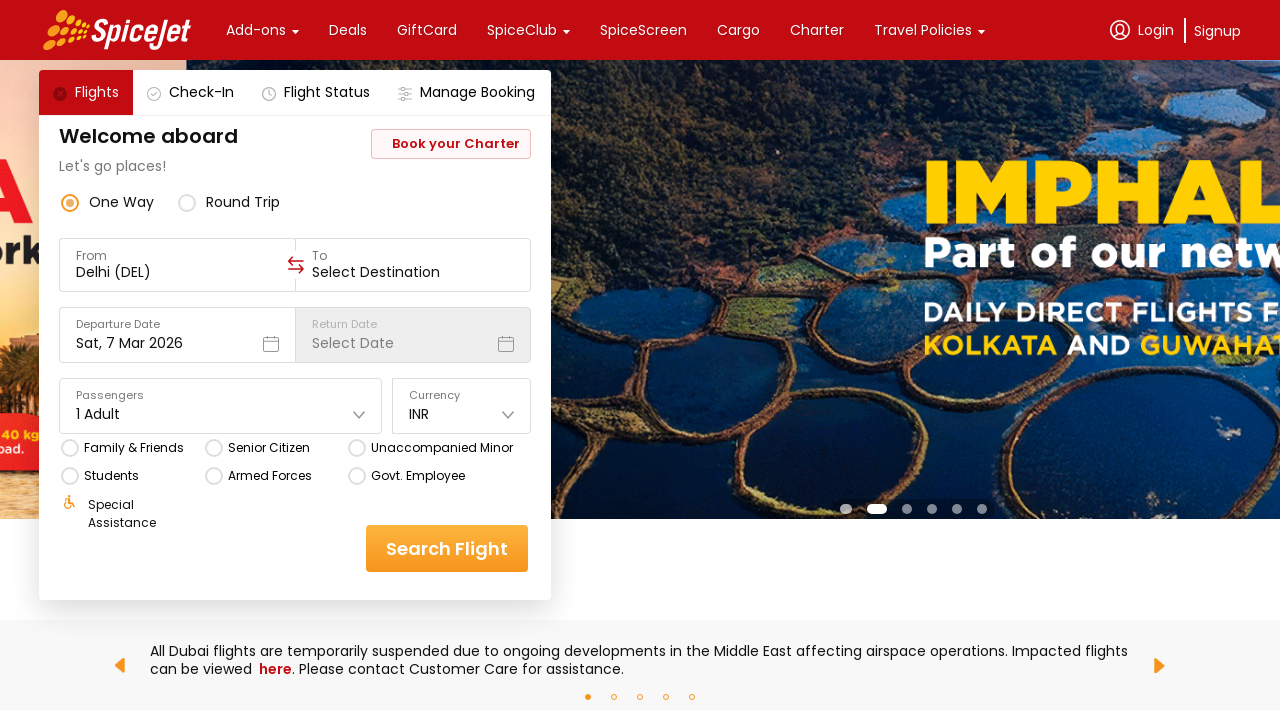

Clicked on passenger dropdown to open it at (221, 414) on (//div[@class='css-1dbjc4n r-1awozwy r-18u37iz r-1wtj0ep'])[5]
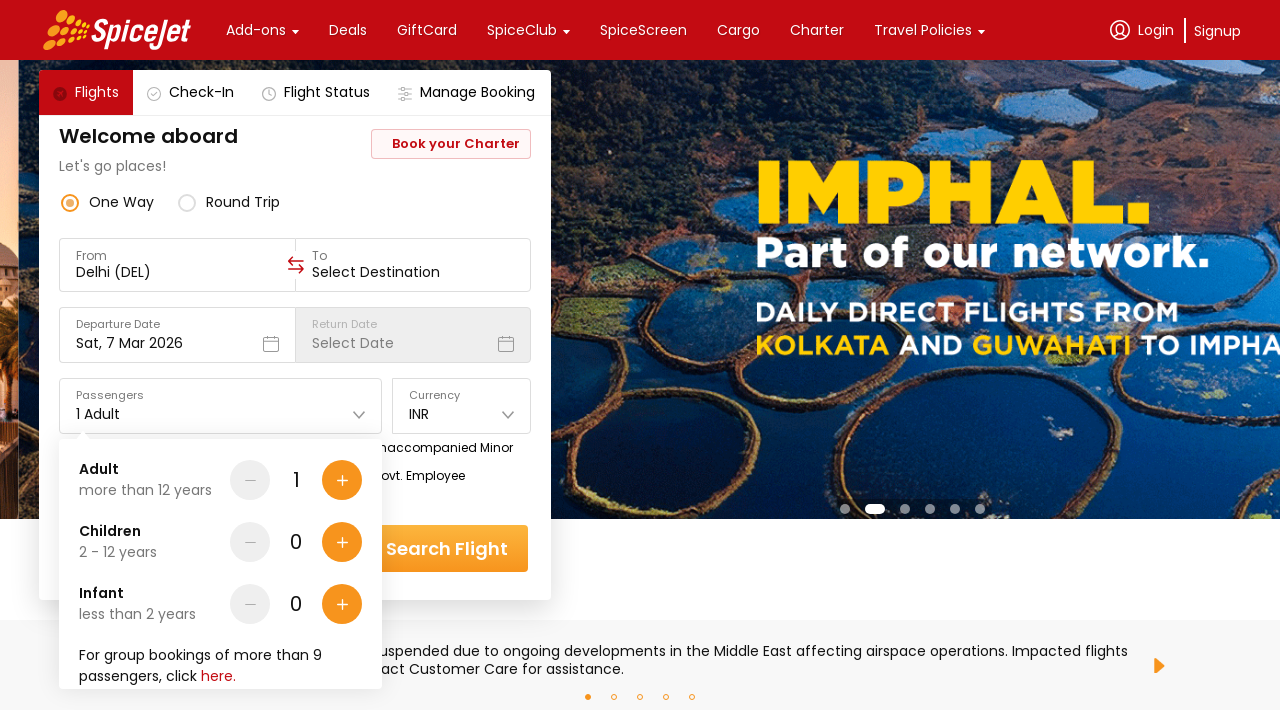

Read initial passenger dropdown text: '1 Adult'
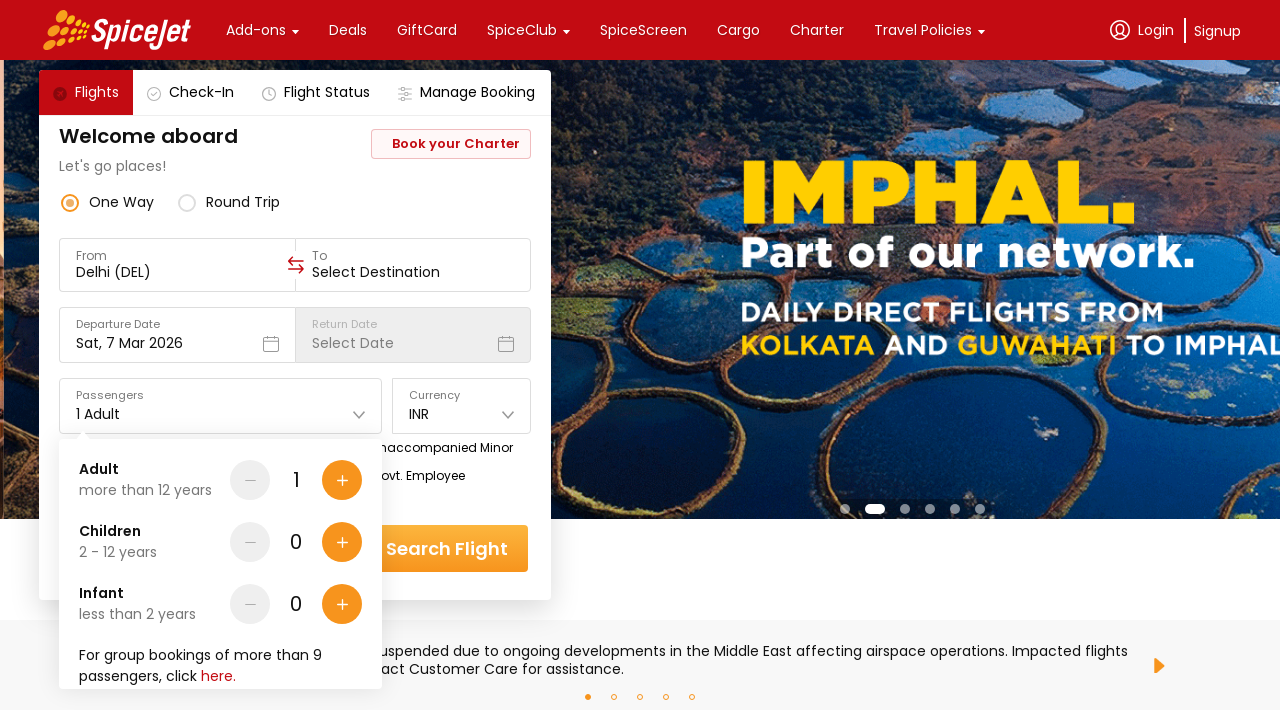

Incremented adult count by clicking increment button at (342, 480) on xpath=//*[@id='main-container']/div/div[1]/div[3]/div[2]/div[5]/div[1]/div/div[2
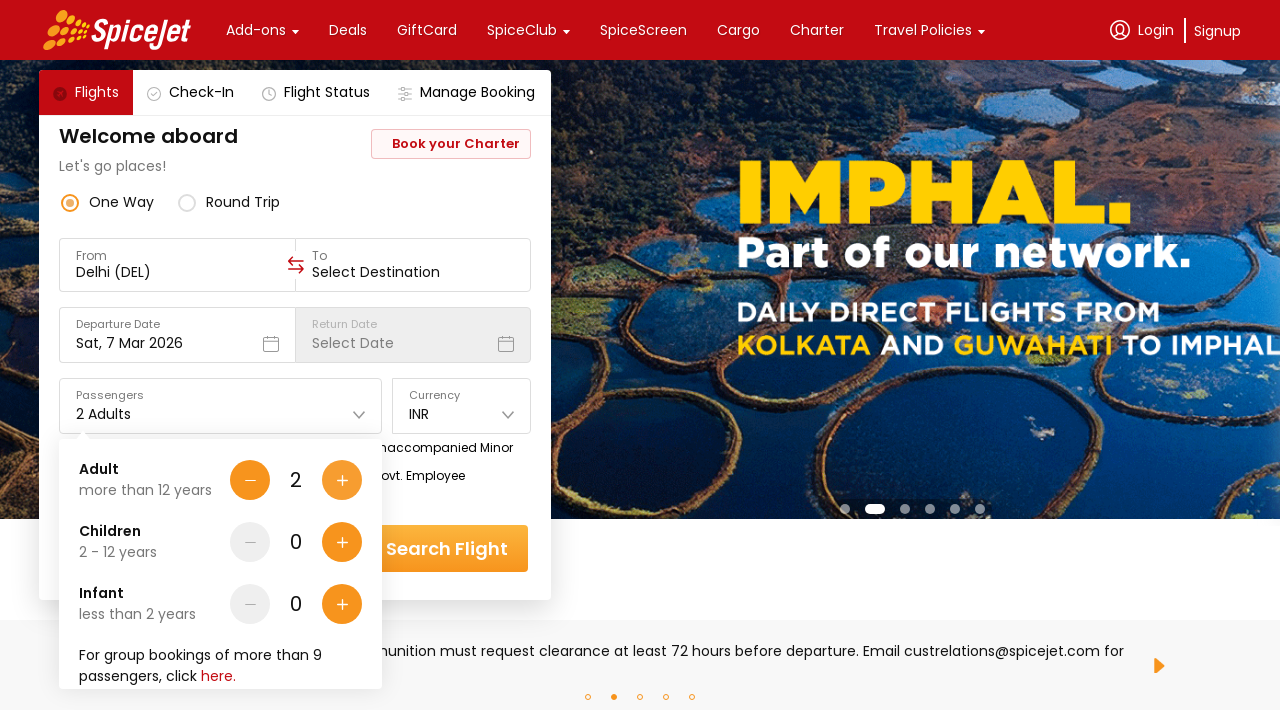

Incremented adult count by clicking increment button at (342, 480) on xpath=//*[@id='main-container']/div/div[1]/div[3]/div[2]/div[5]/div[1]/div/div[2
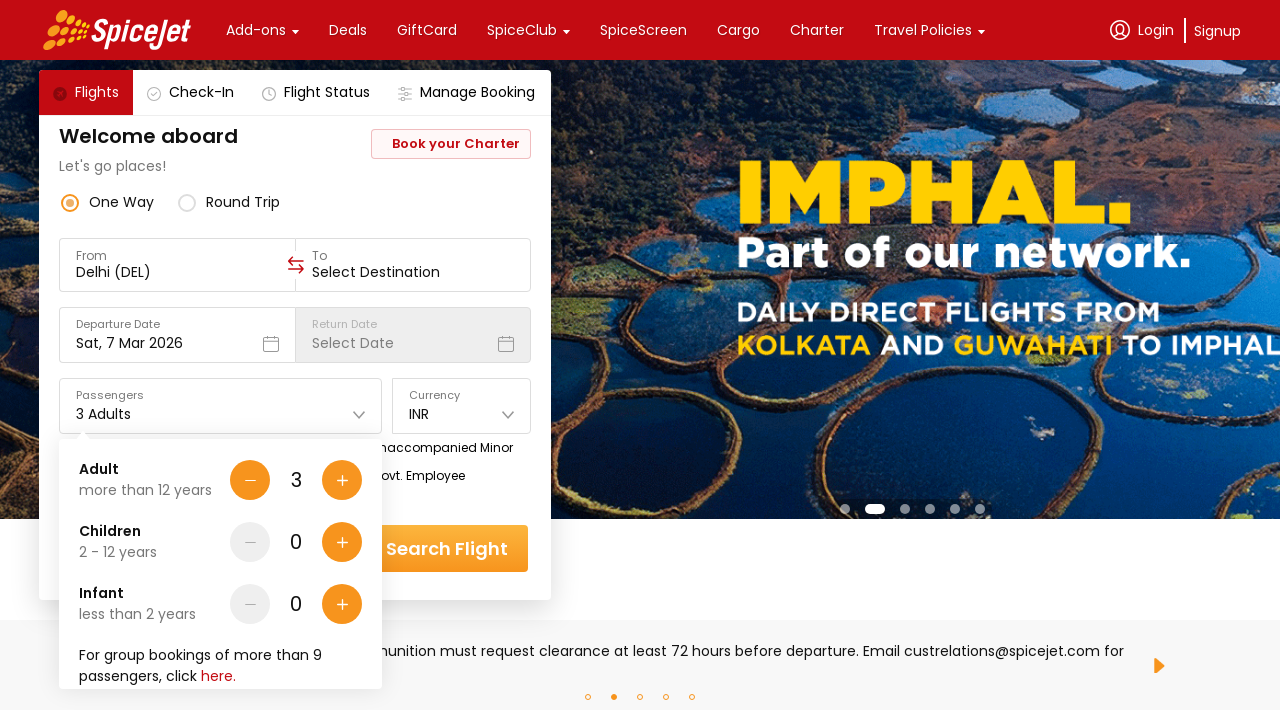

Incremented adult count by clicking increment button at (342, 480) on xpath=//*[@id='main-container']/div/div[1]/div[3]/div[2]/div[5]/div[1]/div/div[2
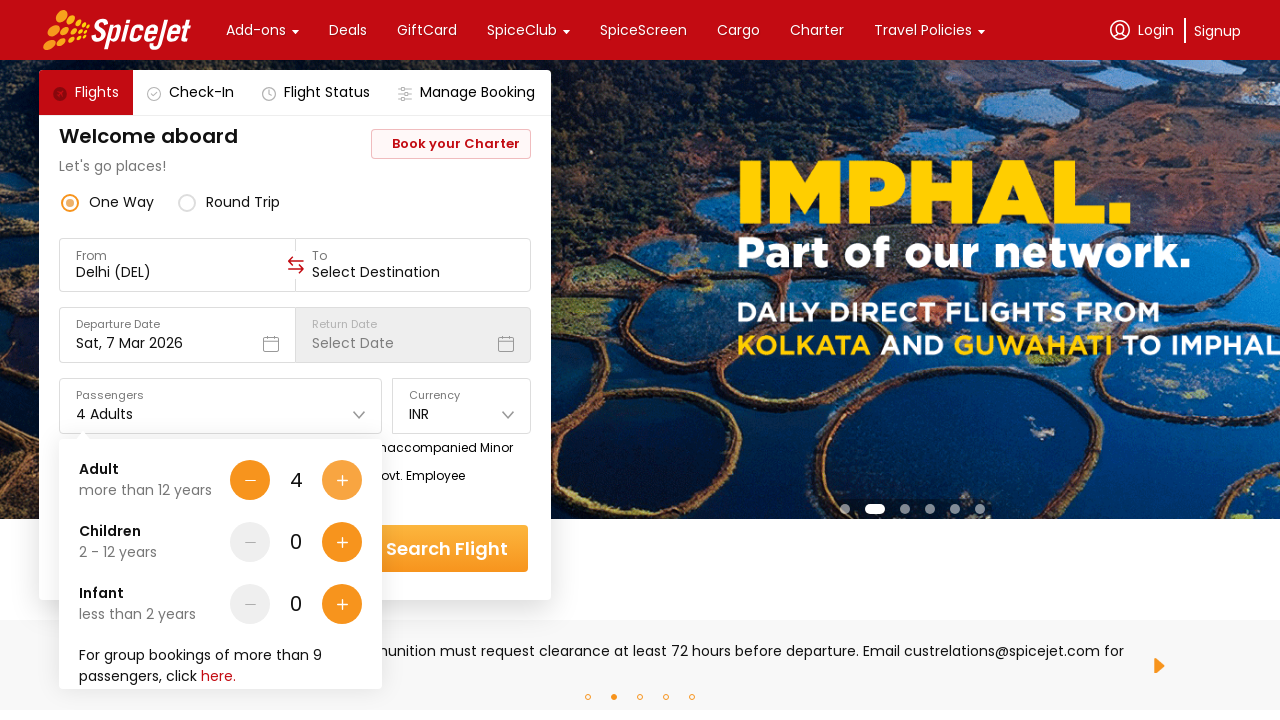

Incremented adult count by clicking increment button at (342, 480) on xpath=//*[@id='main-container']/div/div[1]/div[3]/div[2]/div[5]/div[1]/div/div[2
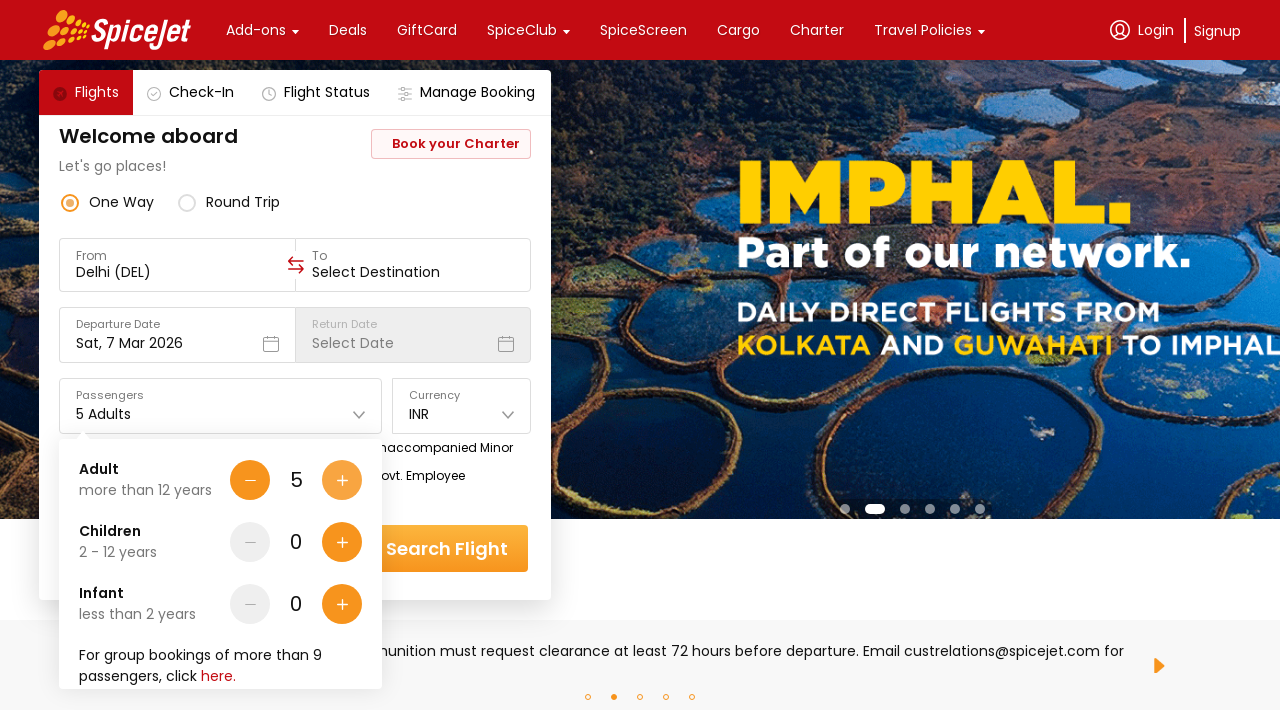

Closed/confirmed passenger dropdown selection at (317, 648) on xpath=//div[@style='width: 90px;']
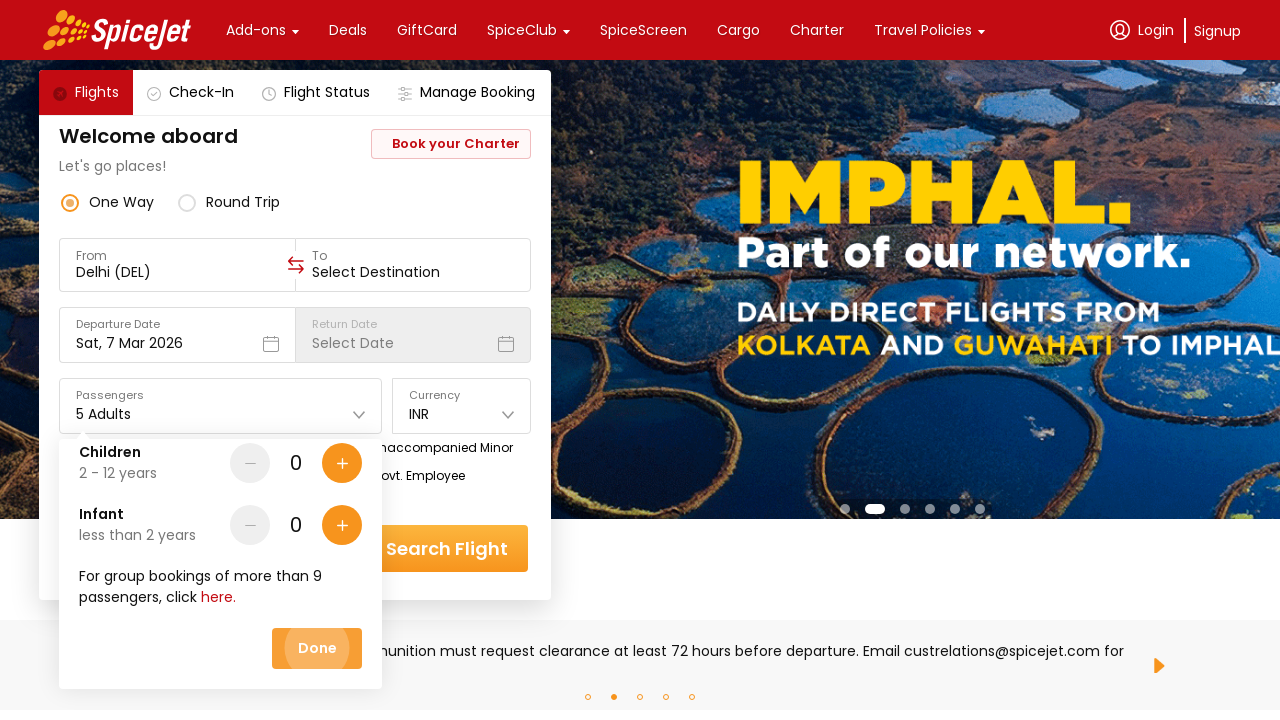

Read final passenger dropdown text: '5 Adults'
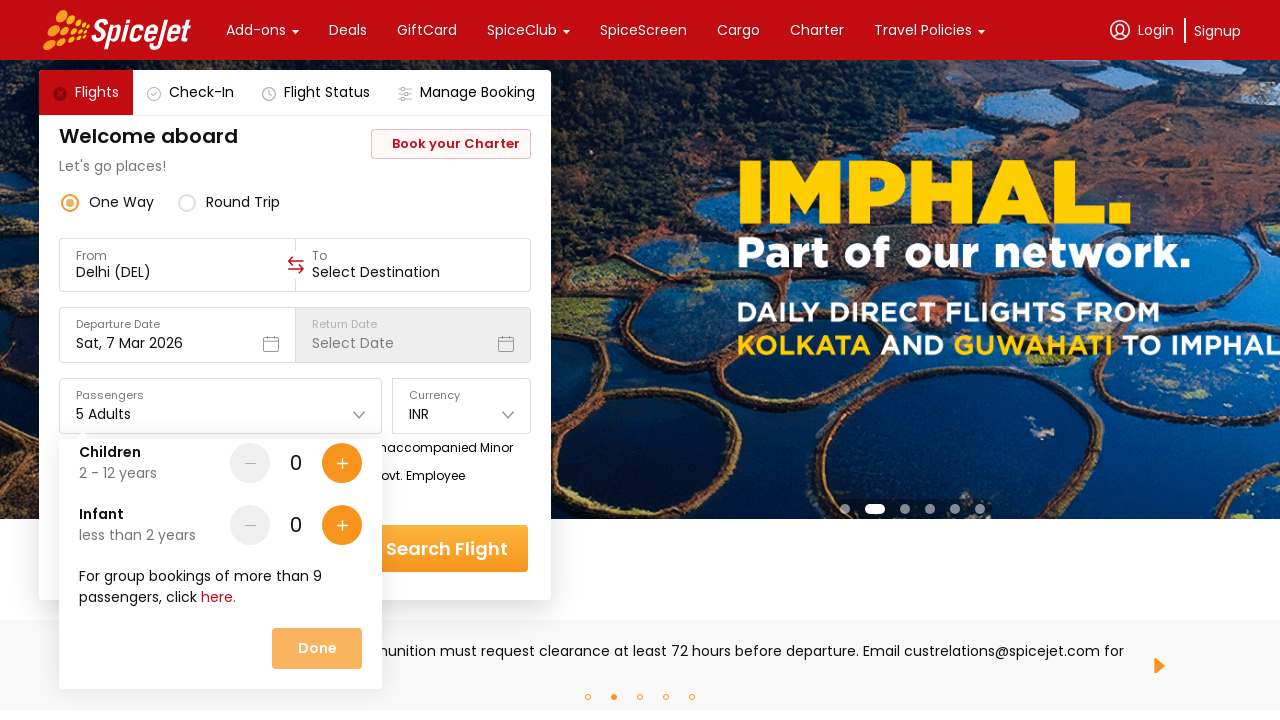

Verified passenger count shows '5 Adults' - assertion passed
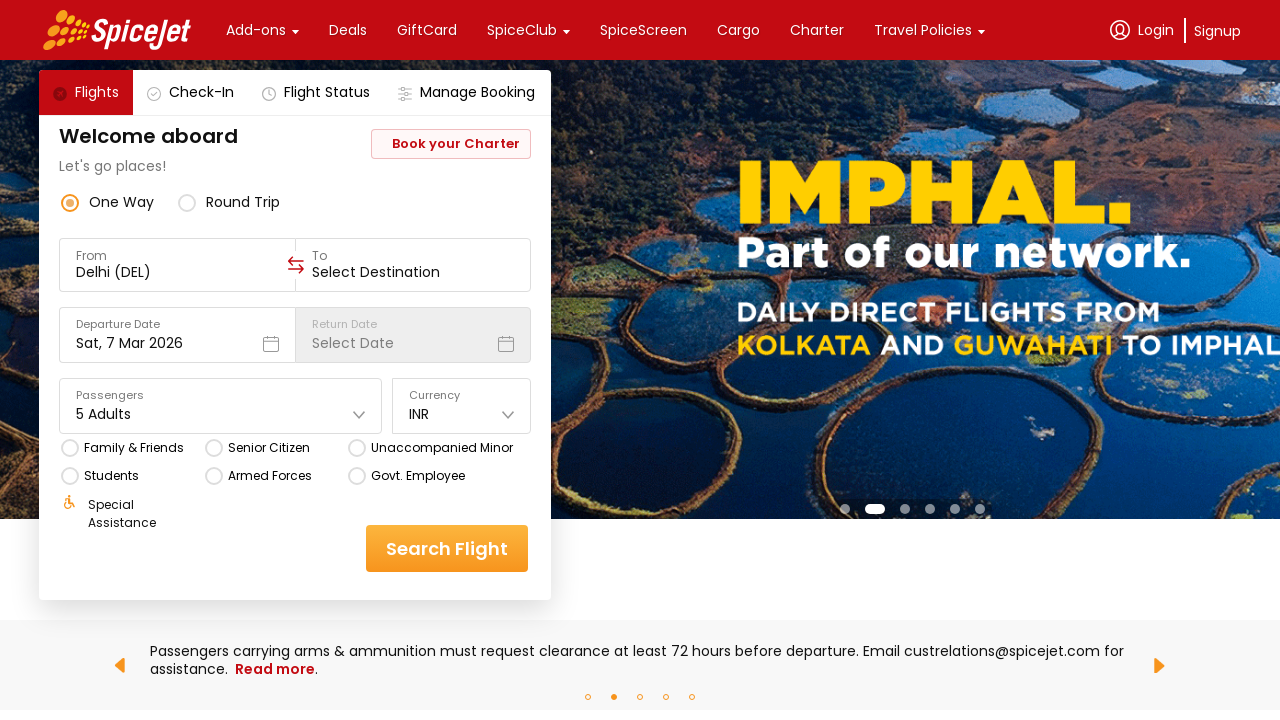

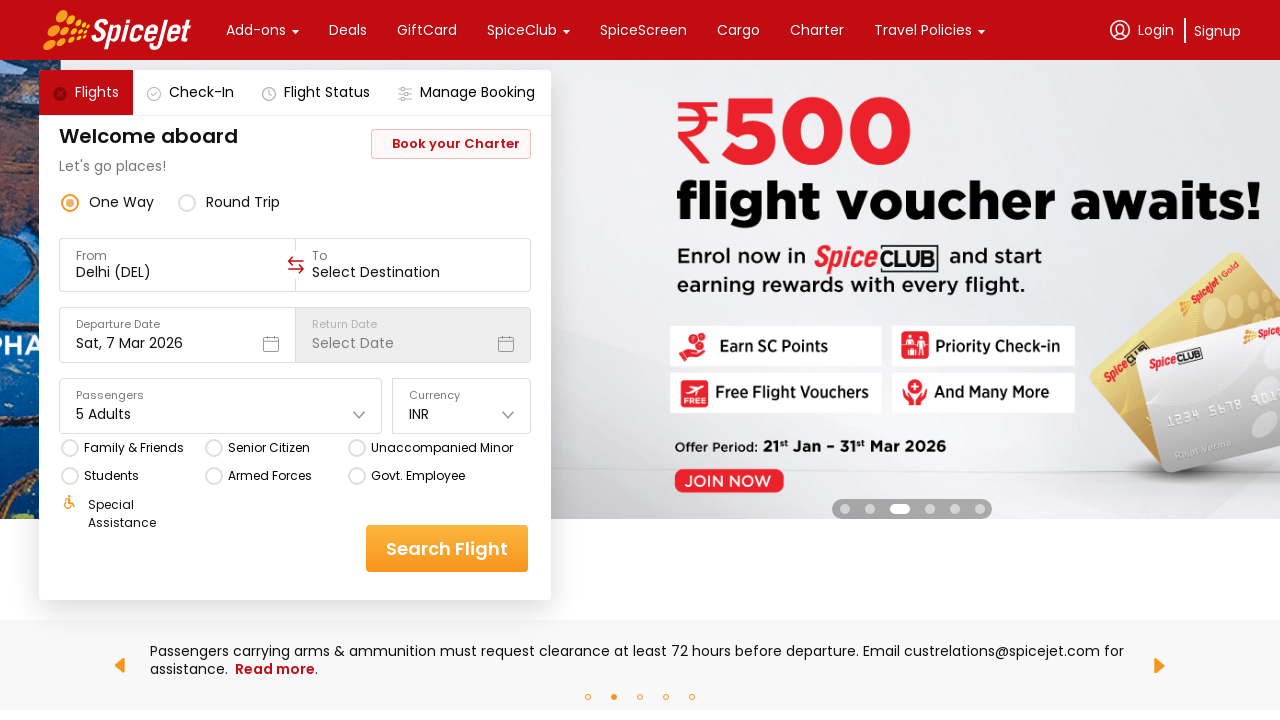